Navigates to Marriott website and clicks on the Facebook social media icon

Starting URL: https://www.marriott.com/default.mi

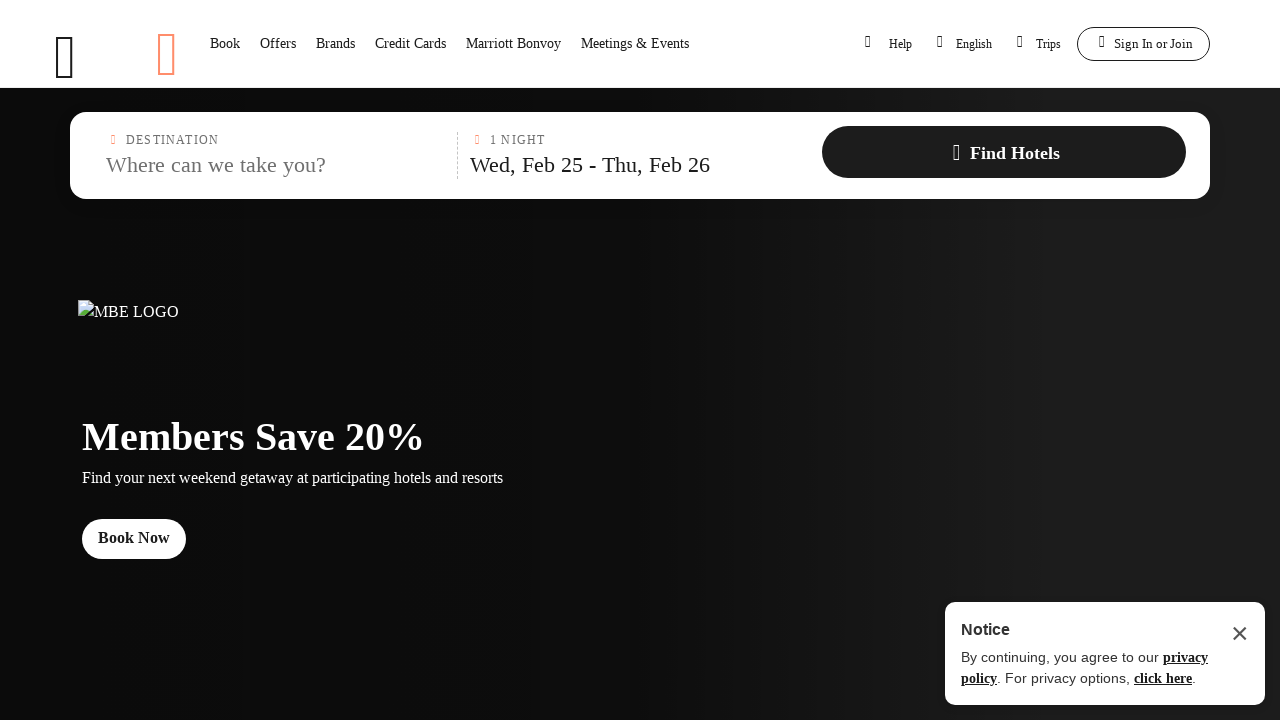

Clicked on Facebook social media icon on Marriott website at (314, 550) on span.icon-facebook
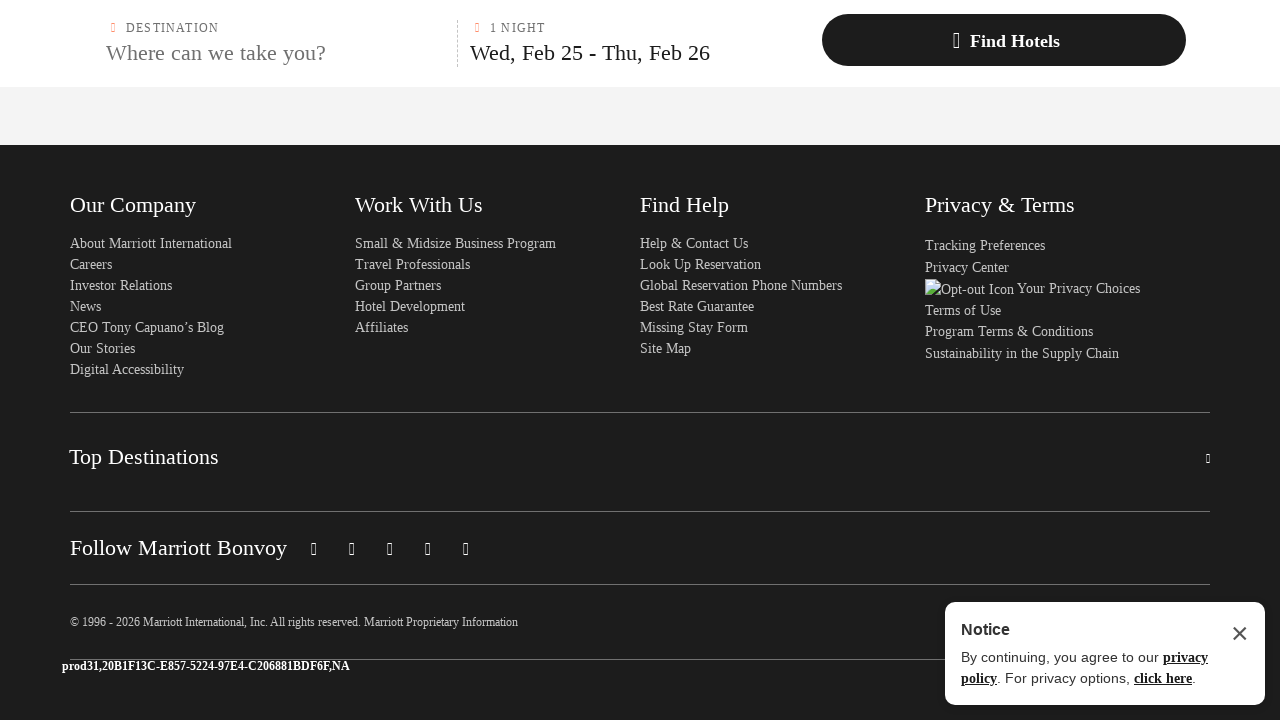

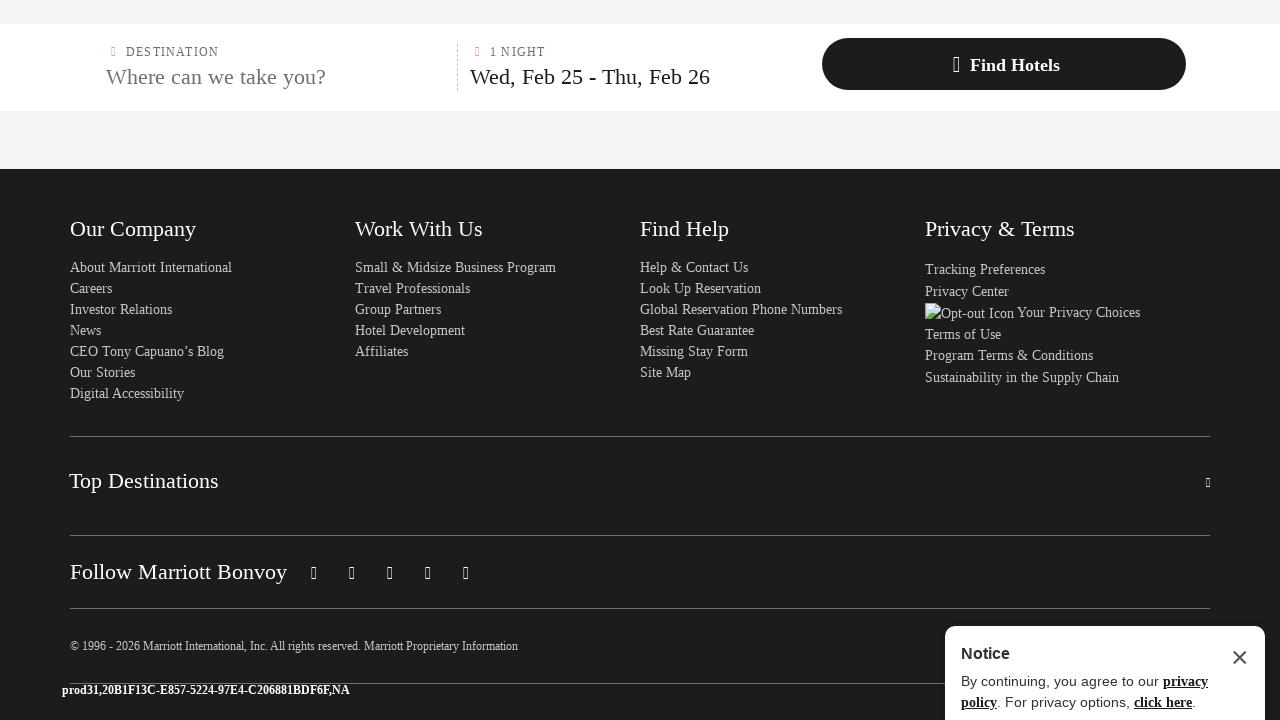